Navigates to GoDaddy homepage using Firefox configuration

Starting URL: https://www.godaddy.com/

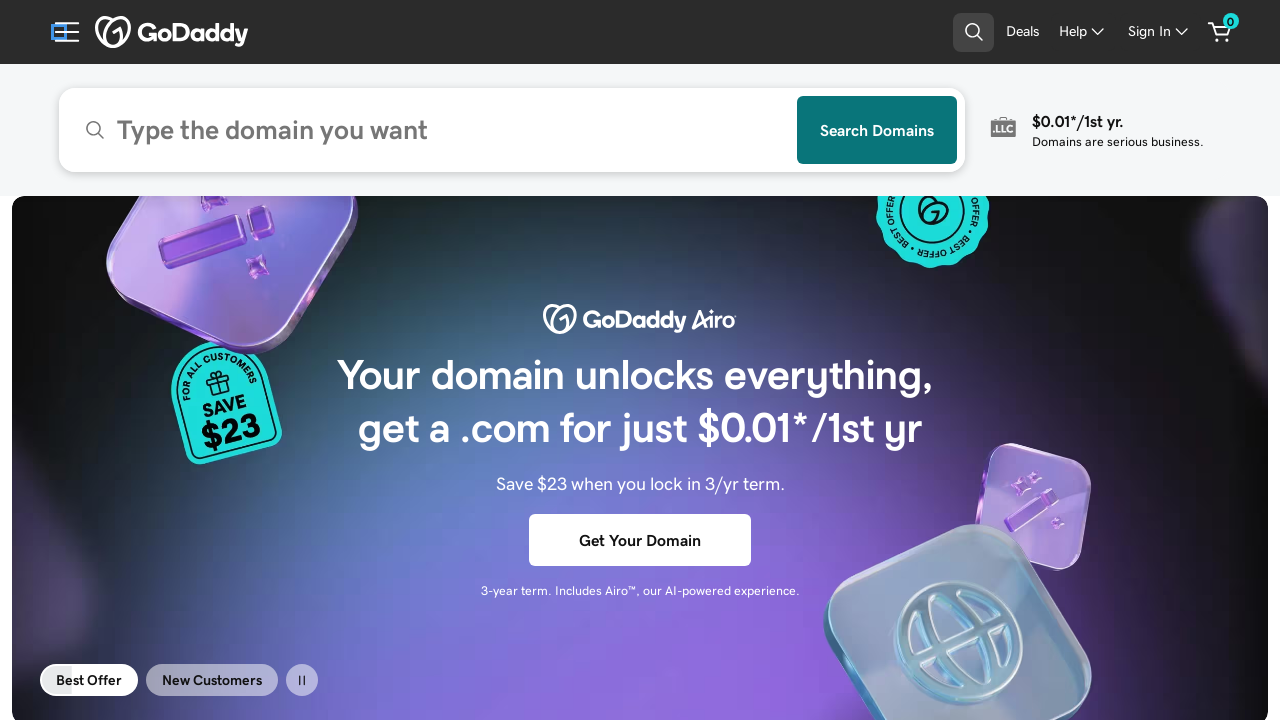

GoDaddy homepage loaded with Firefox configuration
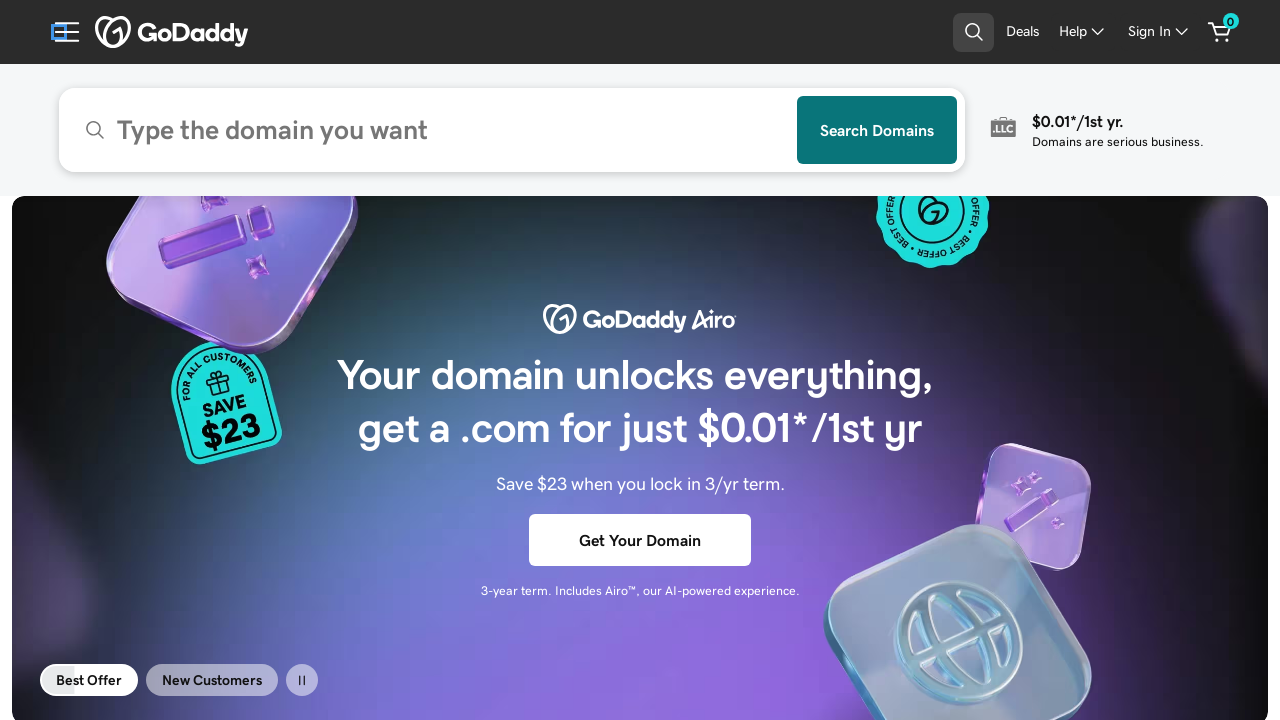

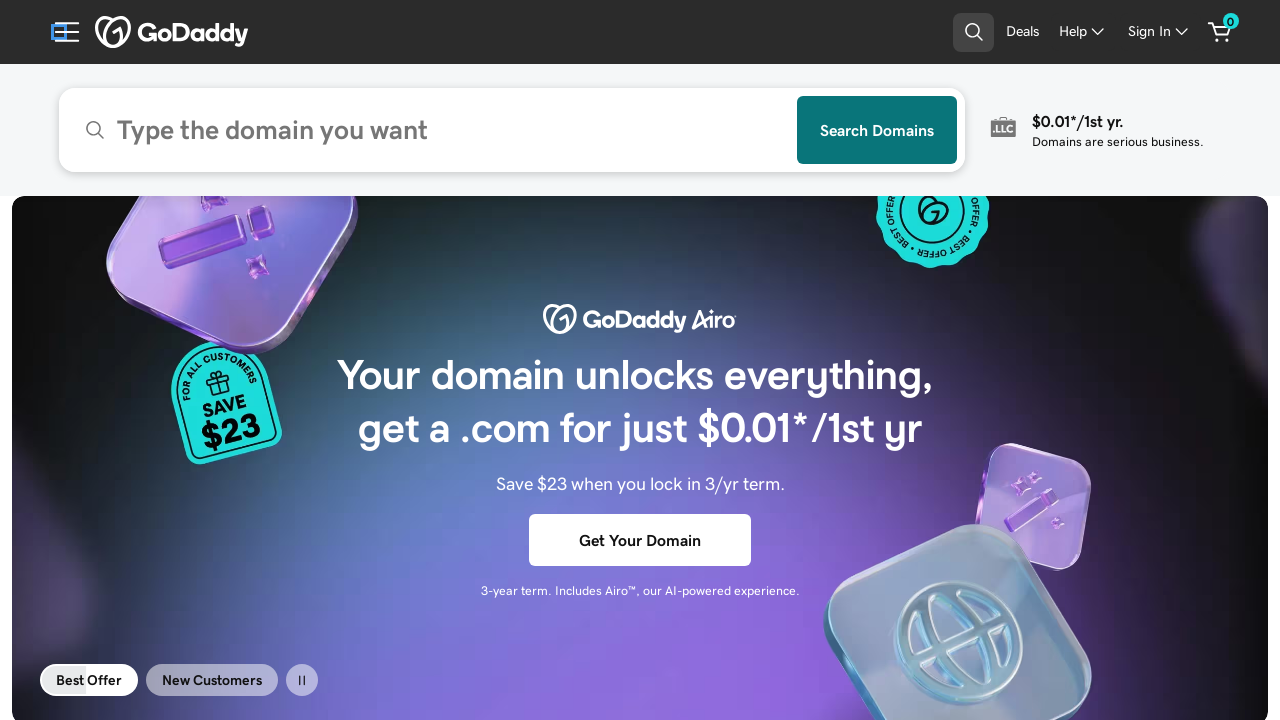